Tests TodoMVC application by creating a new todo item, navigating to view all items, marking the item as completed, and then viewing the completed items list.

Starting URL: https://demo.playwright.dev/todomvc/#/completed

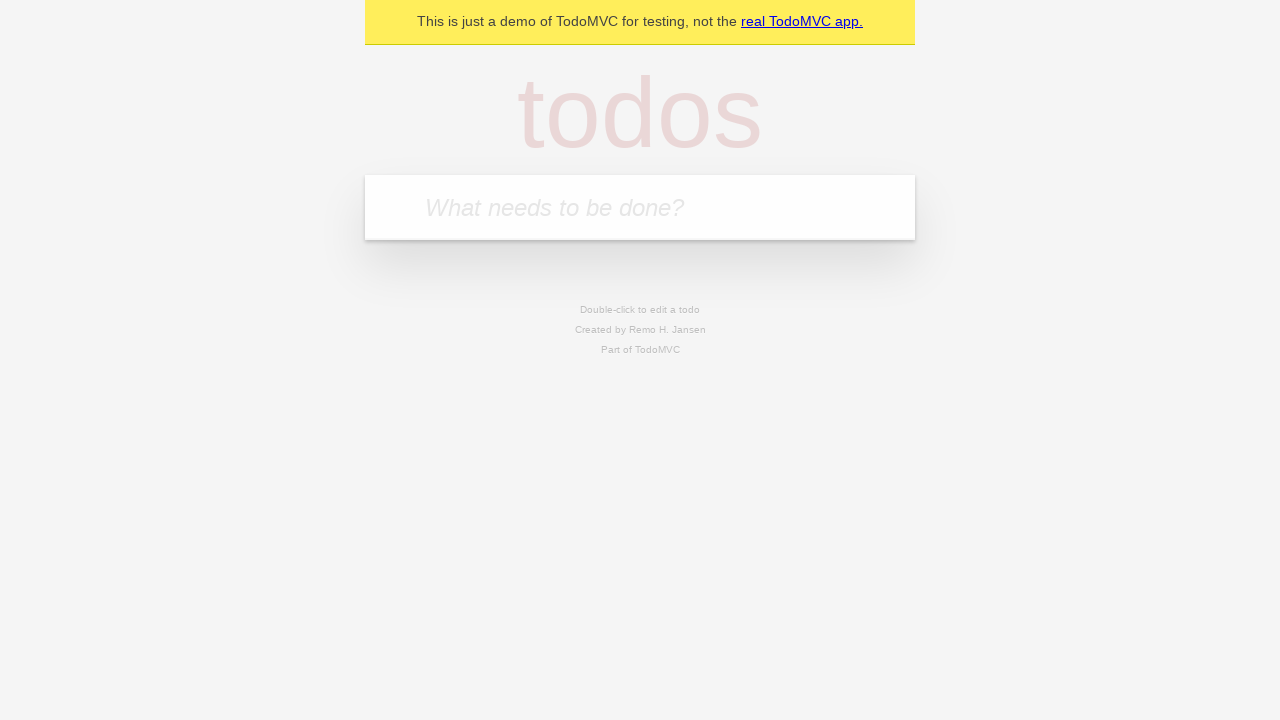

Clicked on the todo input textbox at (640, 207) on internal:role=textbox[name="What needs to be done?"i]
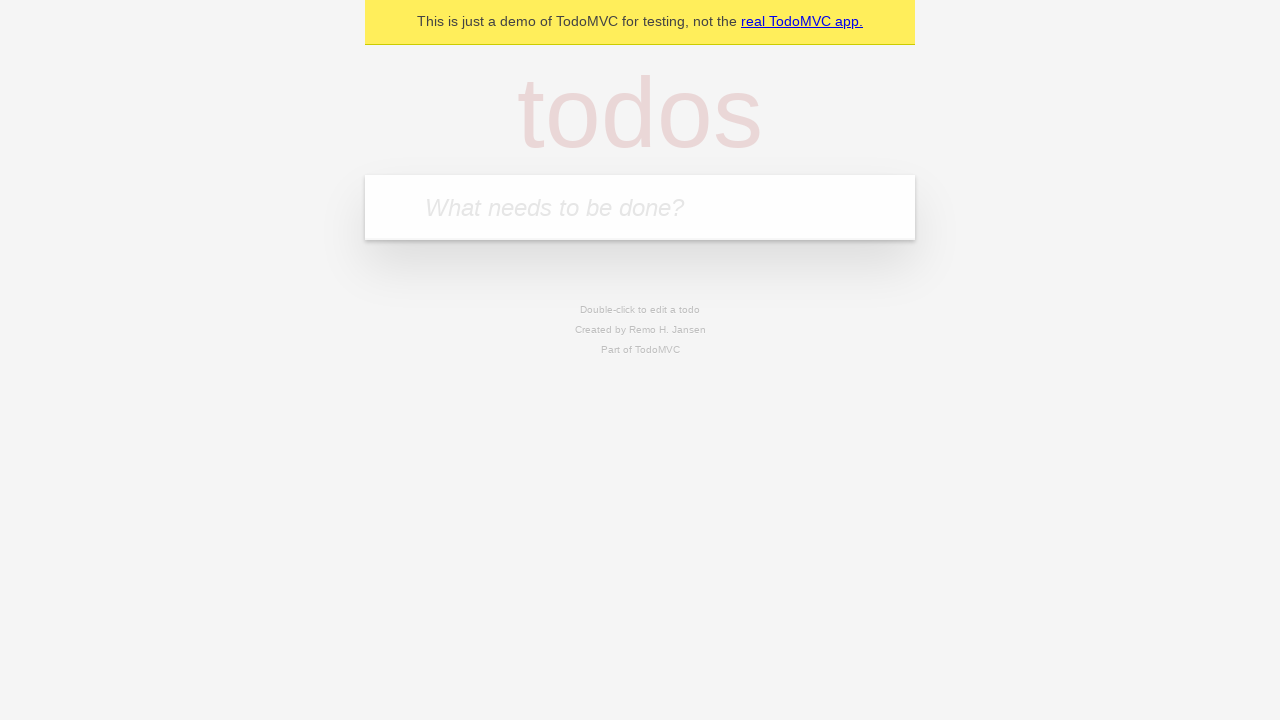

Filled textbox with 'first item' on internal:role=textbox[name="What needs to be done?"i]
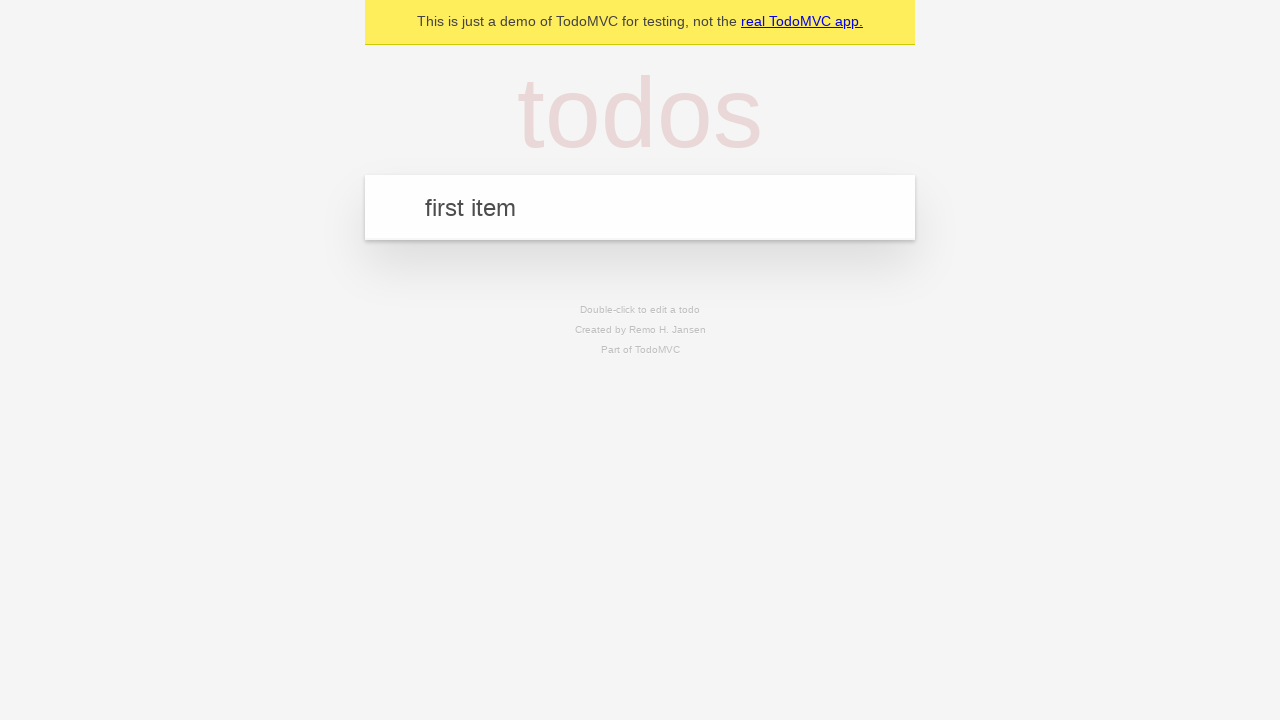

Pressed Enter to add the todo item on internal:role=textbox[name="What needs to be done?"i]
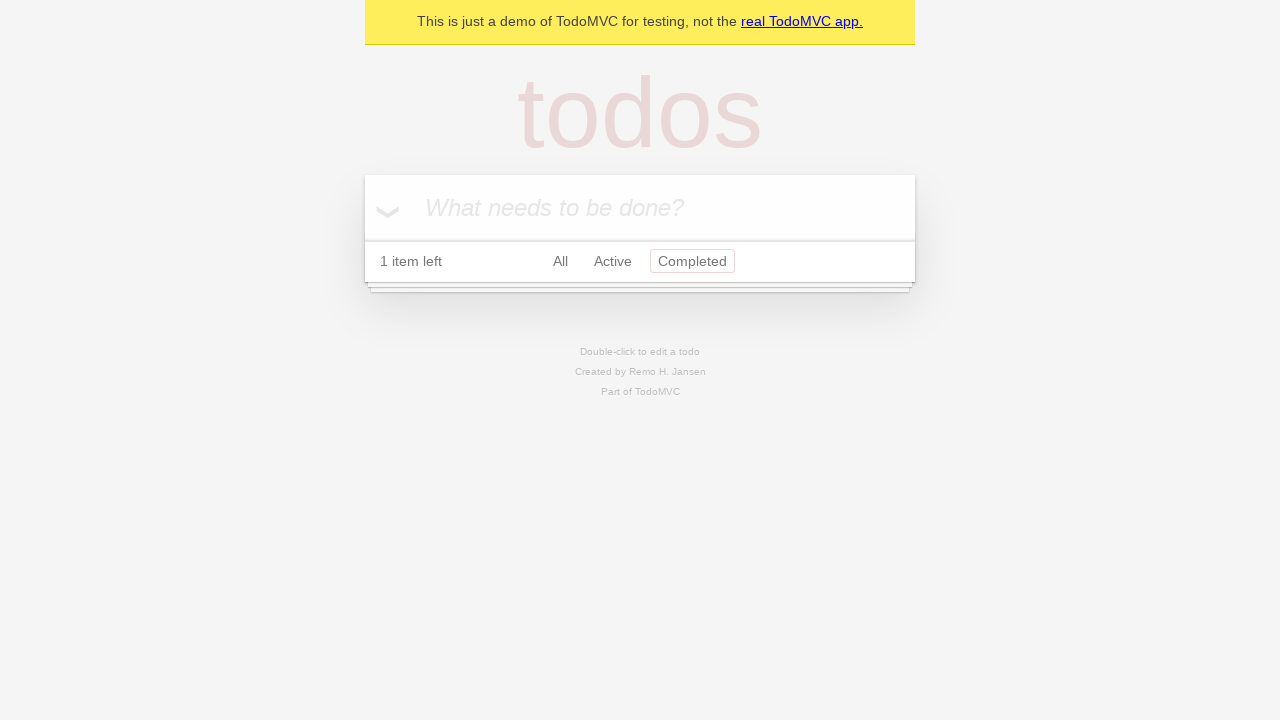

Clicked on the todo input textbox again at (640, 207) on internal:role=textbox[name="What needs to be done?"i]
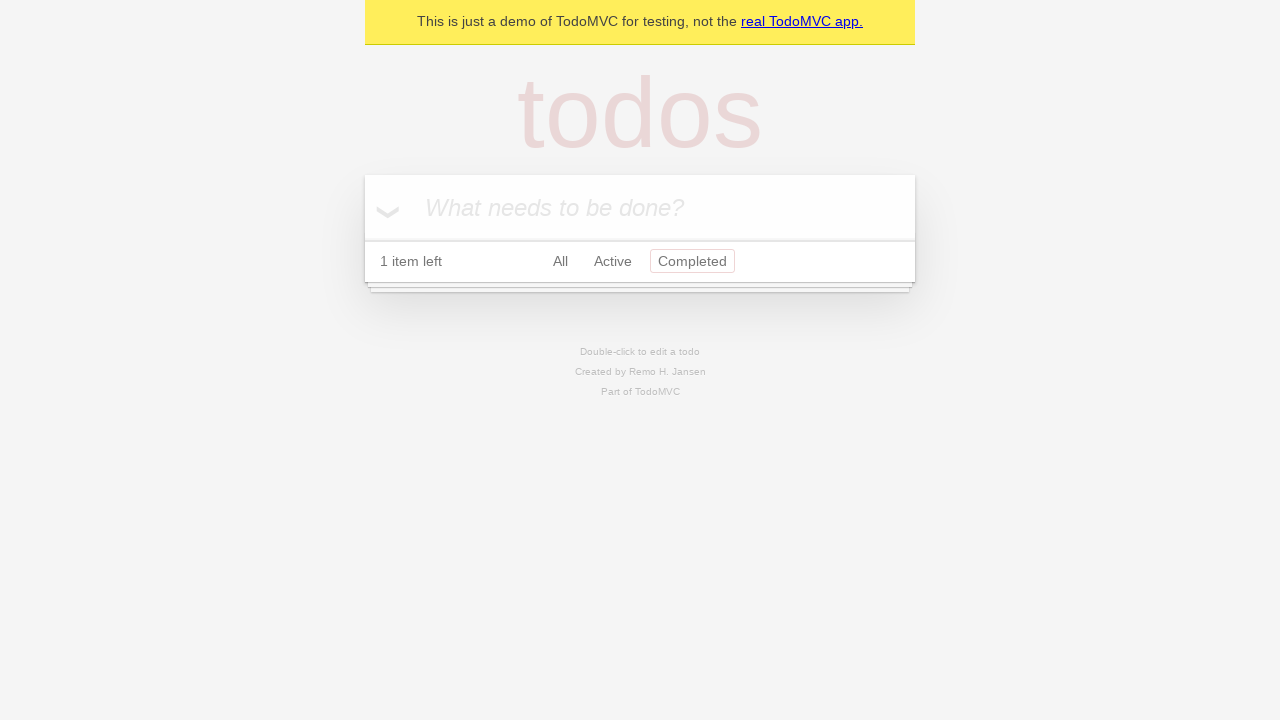

Navigated to view all items at (560, 261) on internal:role=link[name="All"i]
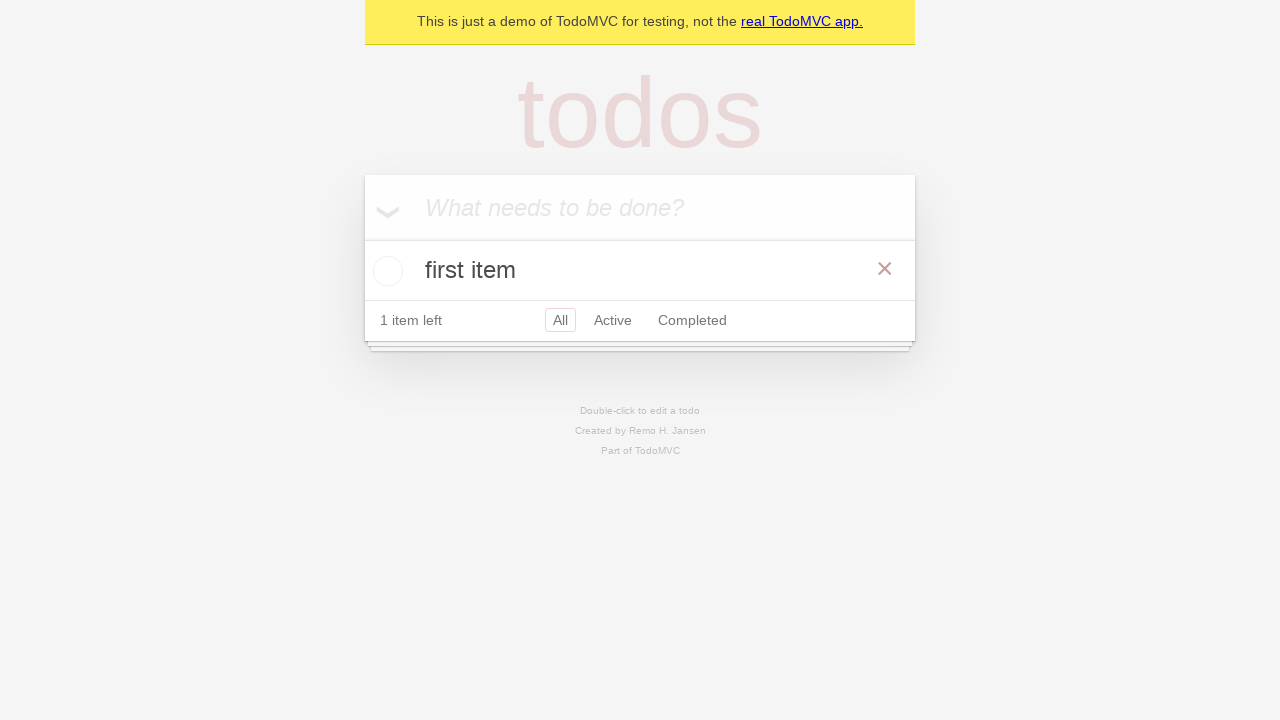

Marked the todo item as completed at (385, 271) on internal:role=checkbox[name="Toggle Todo"i]
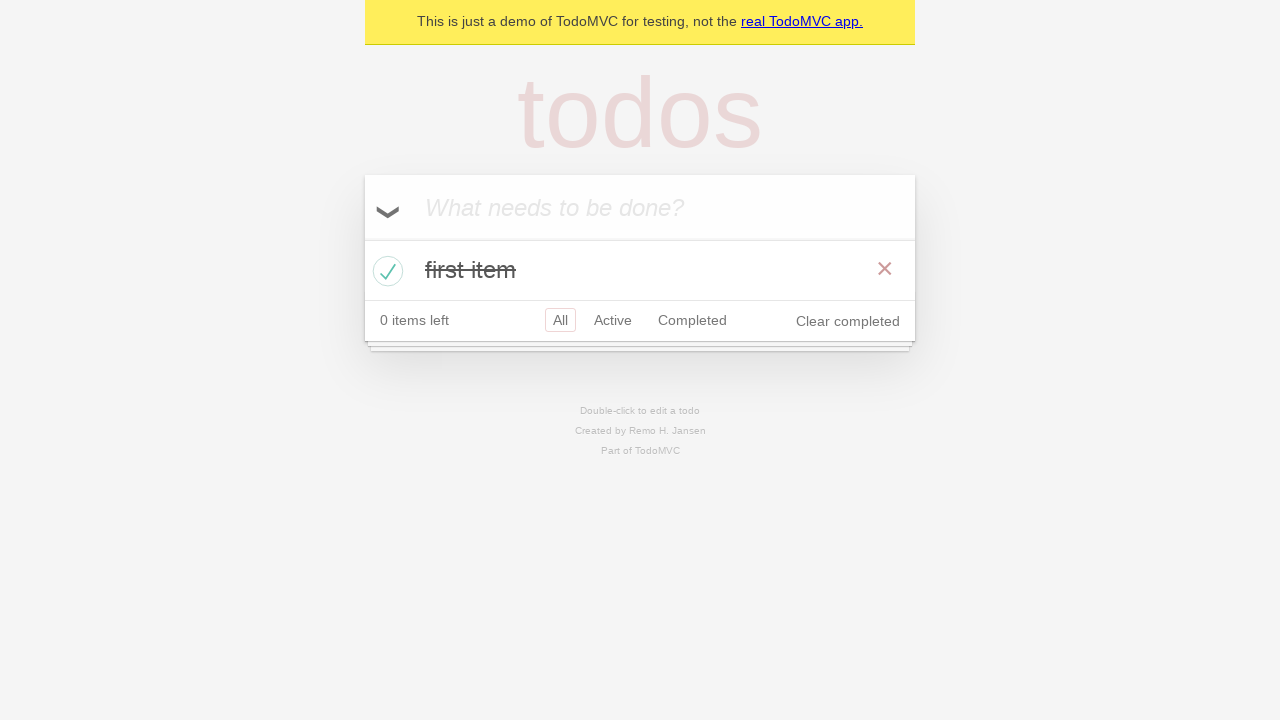

Navigated to view completed items at (692, 320) on internal:role=link[name="Completed"i]
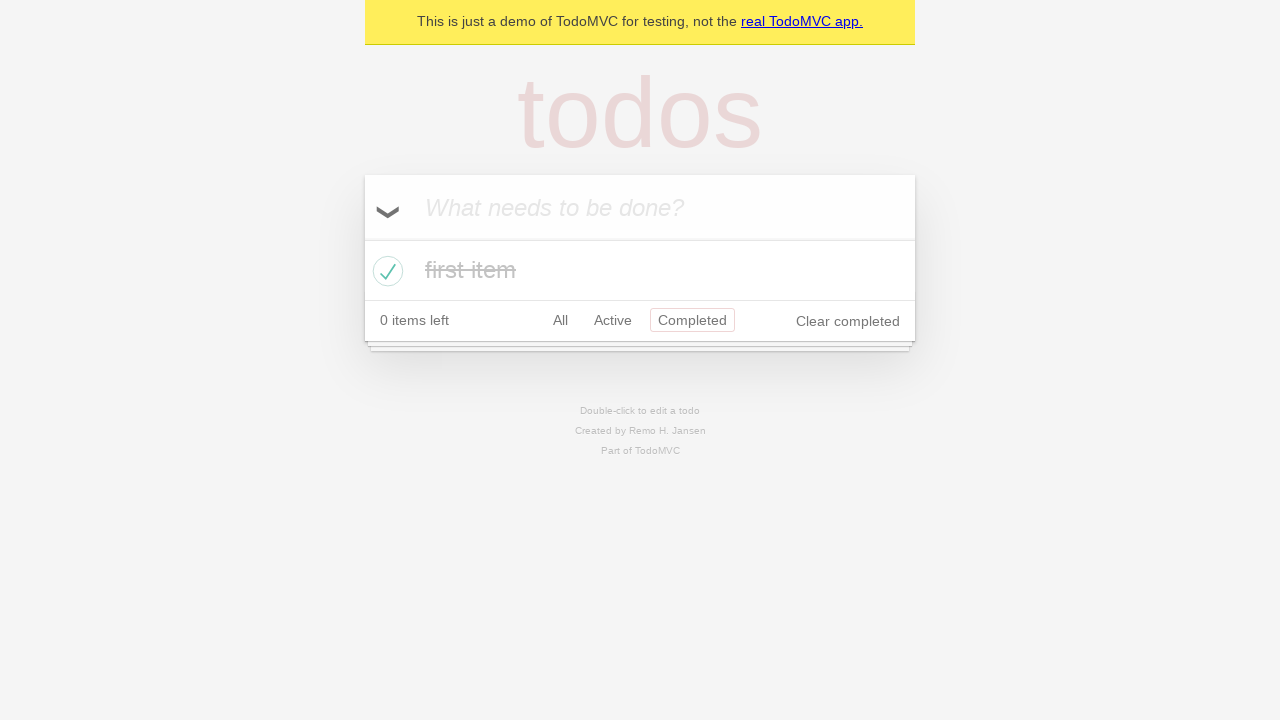

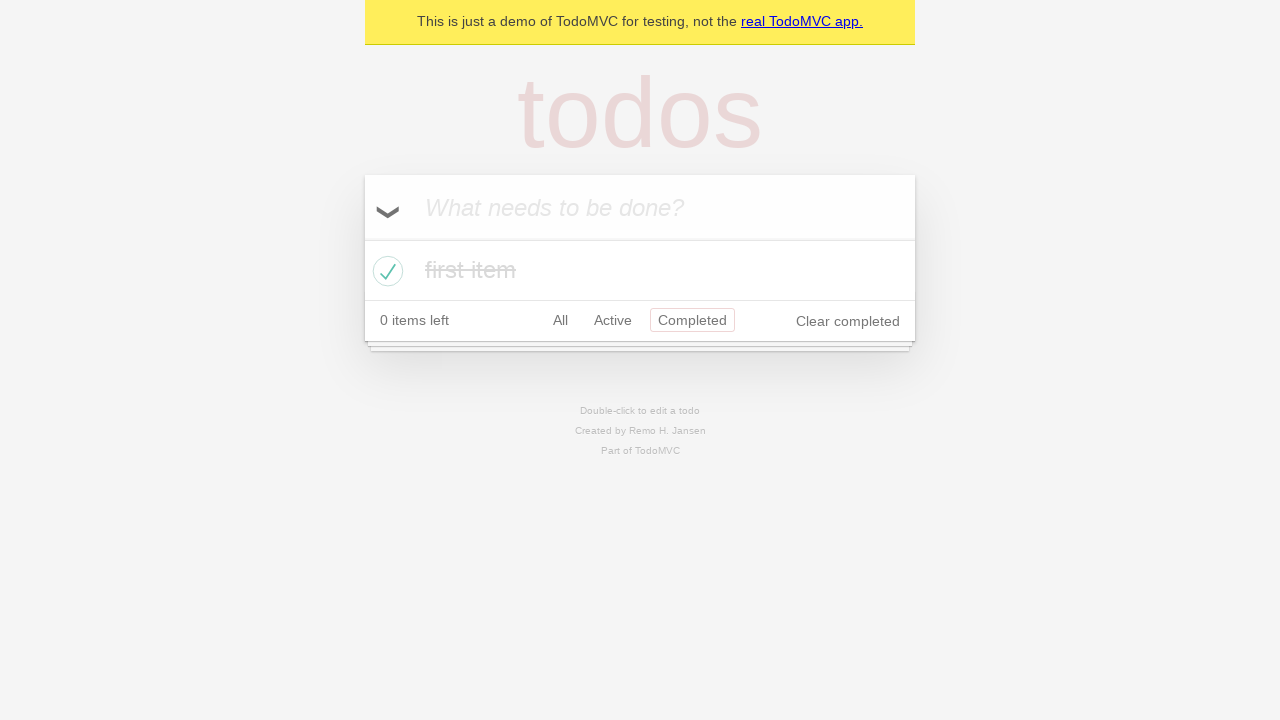